Tests a dynamic pricing page by waiting for a specific price to appear, then solving a math problem and submitting the answer

Starting URL: http://suninjuly.github.io/explicit_wait2.html

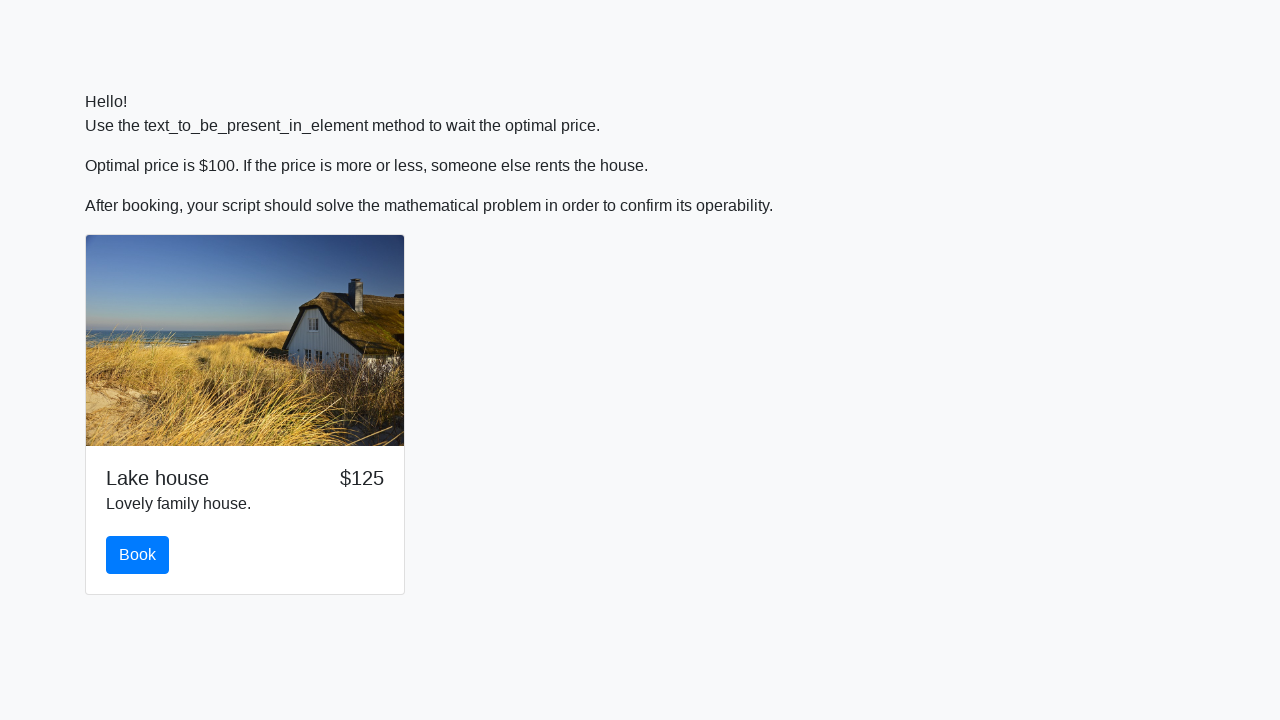

Waited for price to reach $100
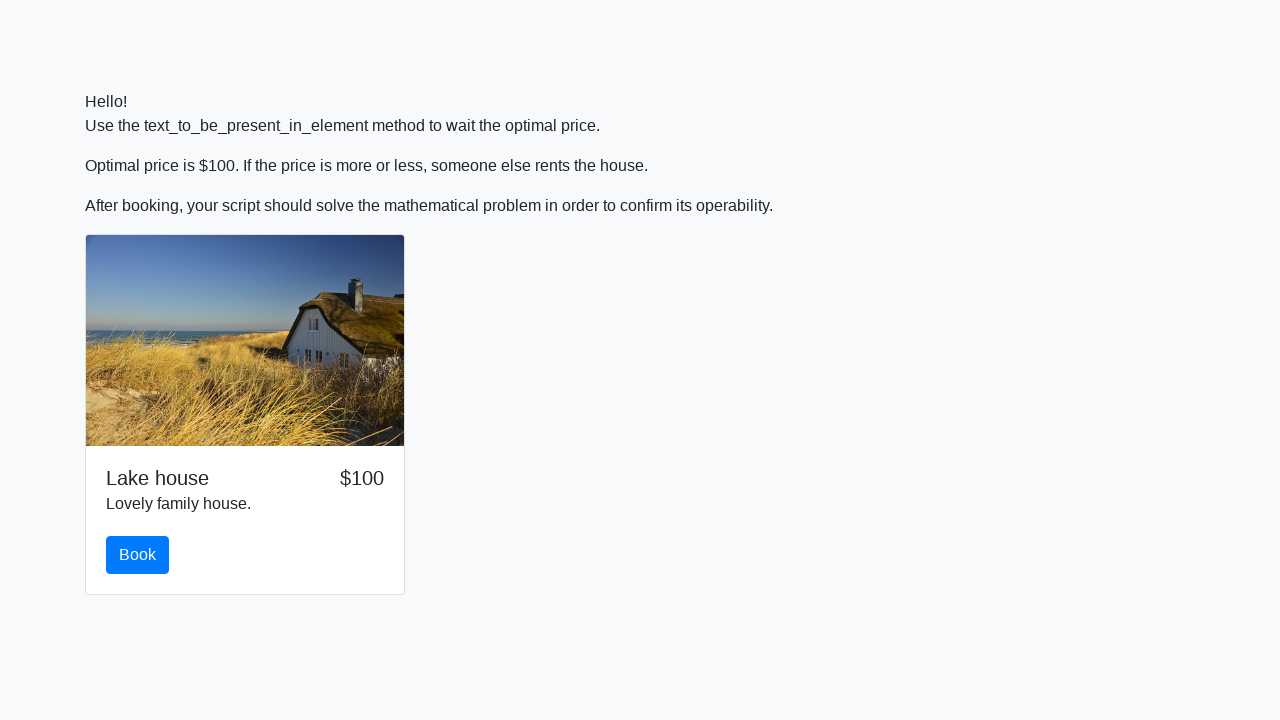

Clicked the book button at (138, 555) on button
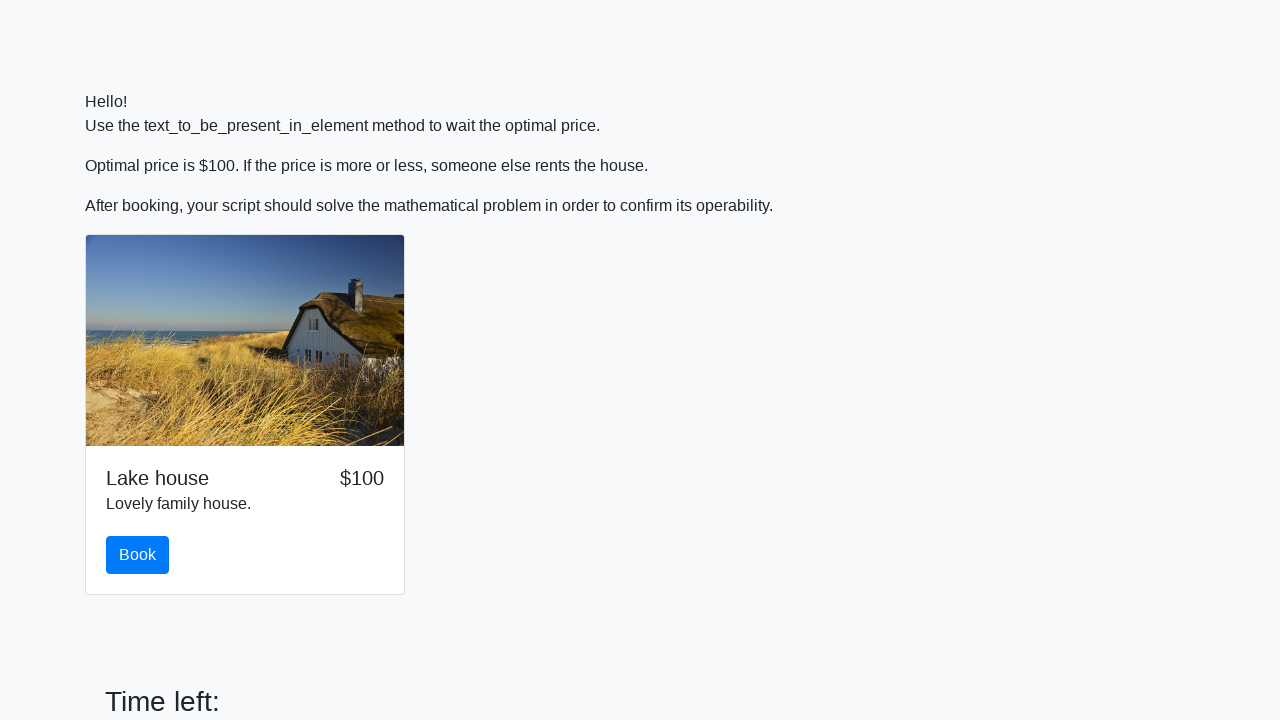

Retrieved the input value for calculation
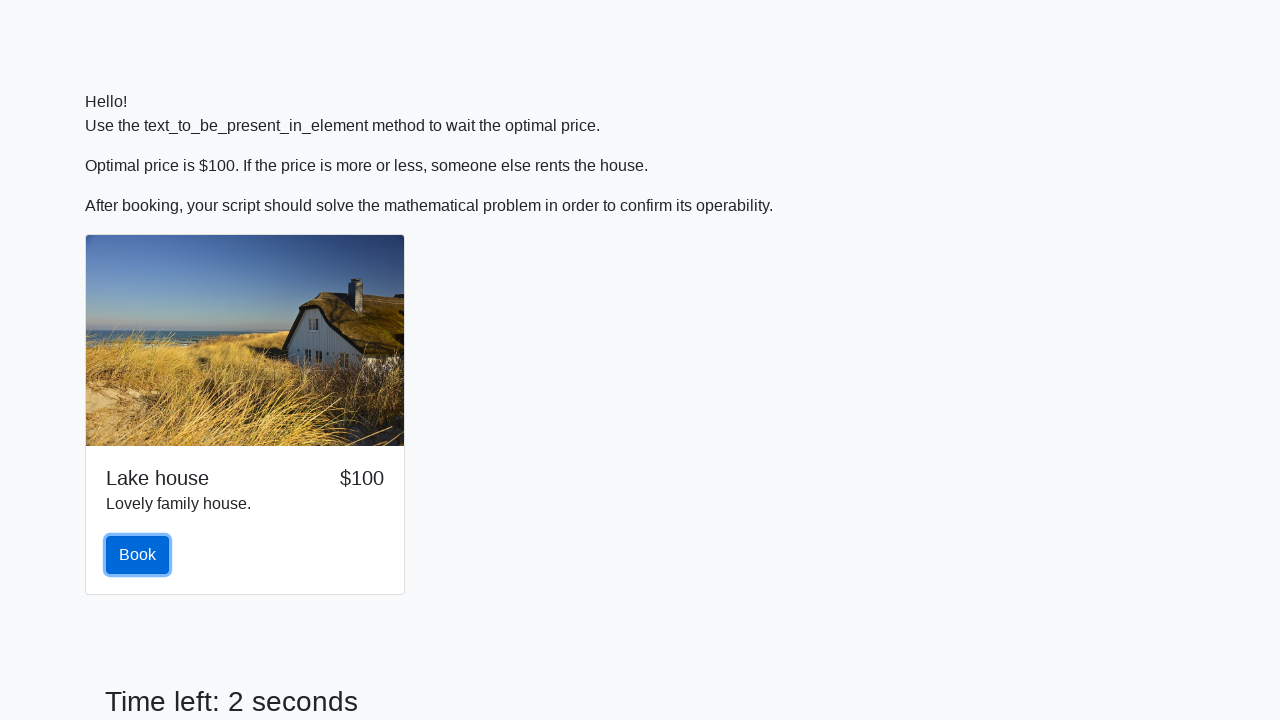

Calculated the answer using math formula: 2.0005410974571176
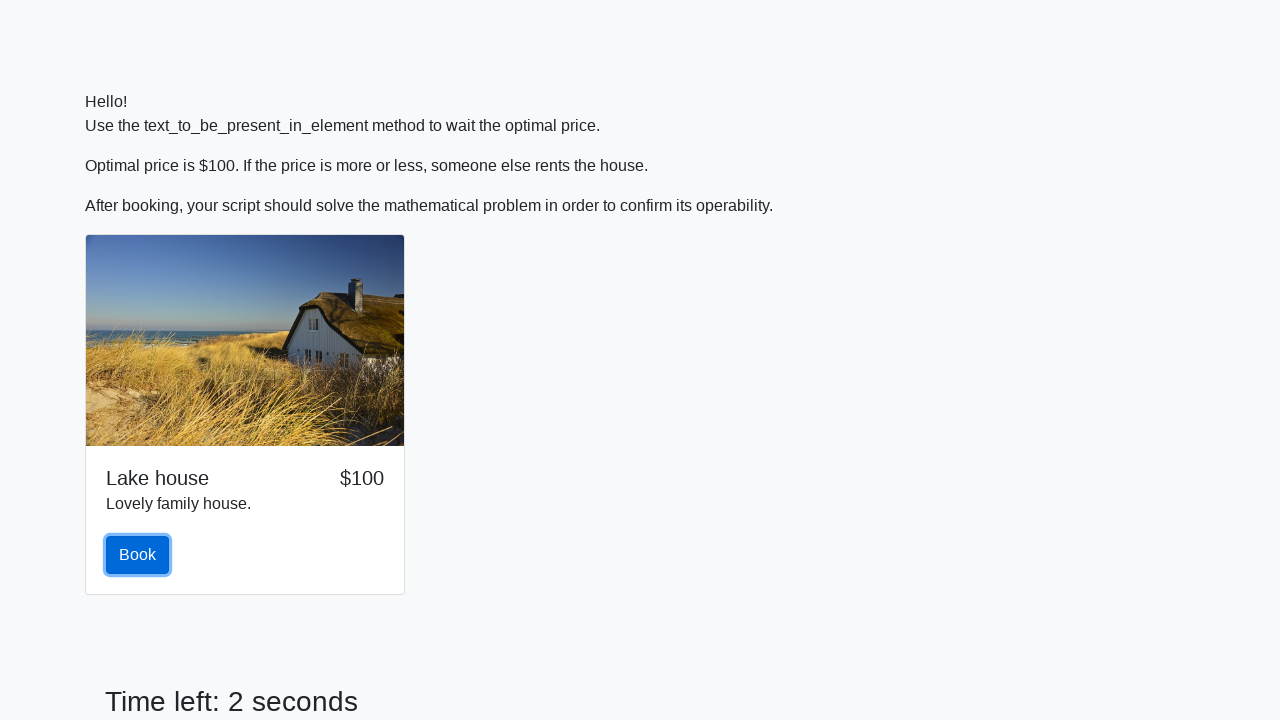

Filled in the calculated answer on #answer
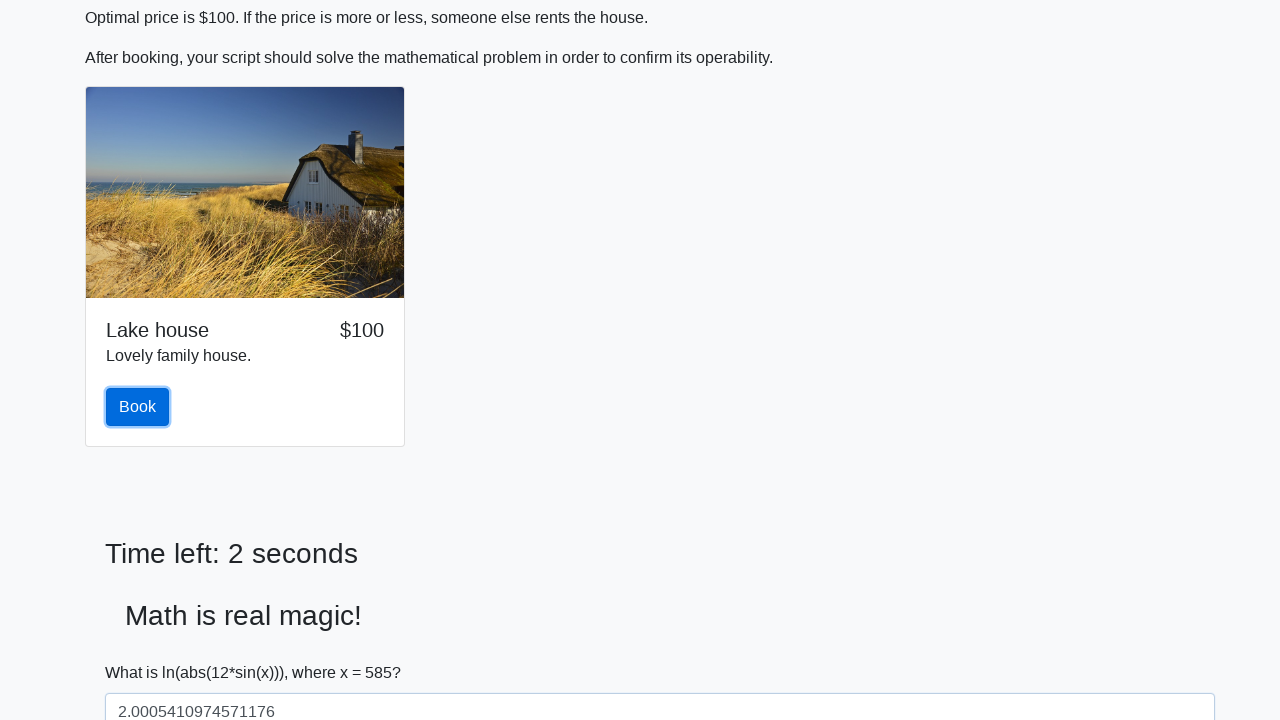

Submitted the form with the answer at (143, 651) on button[type='submit']
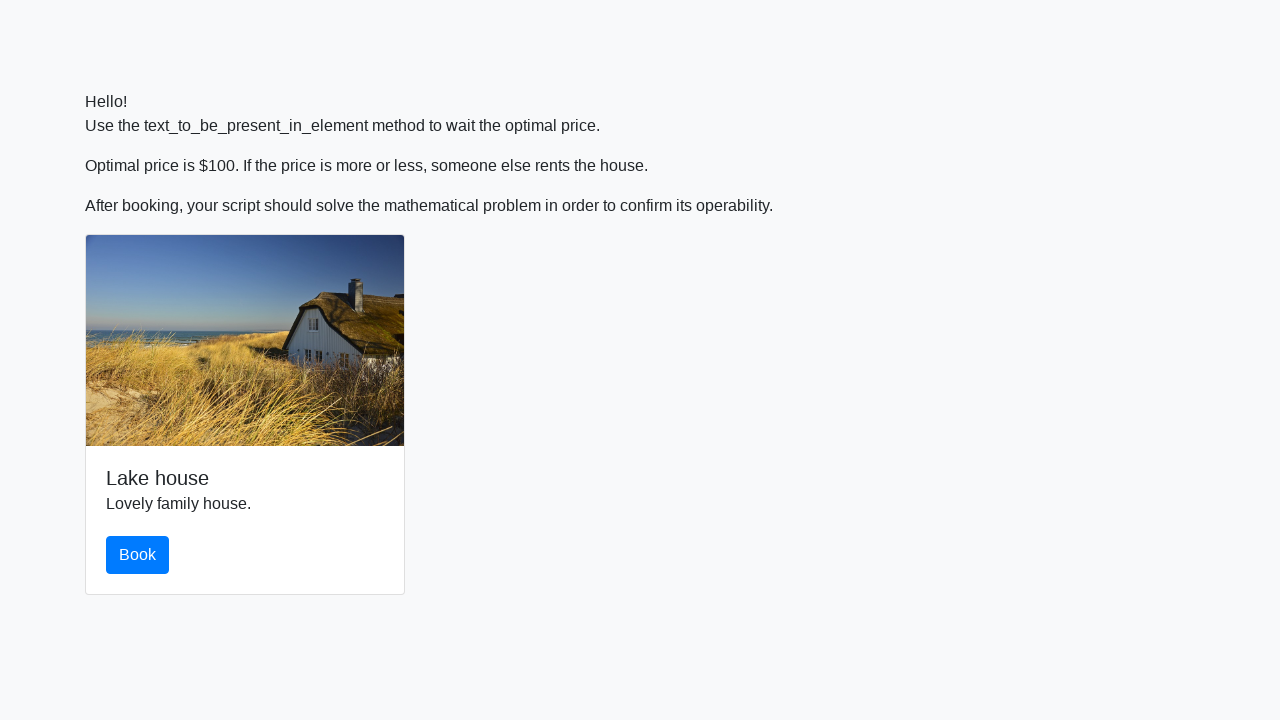

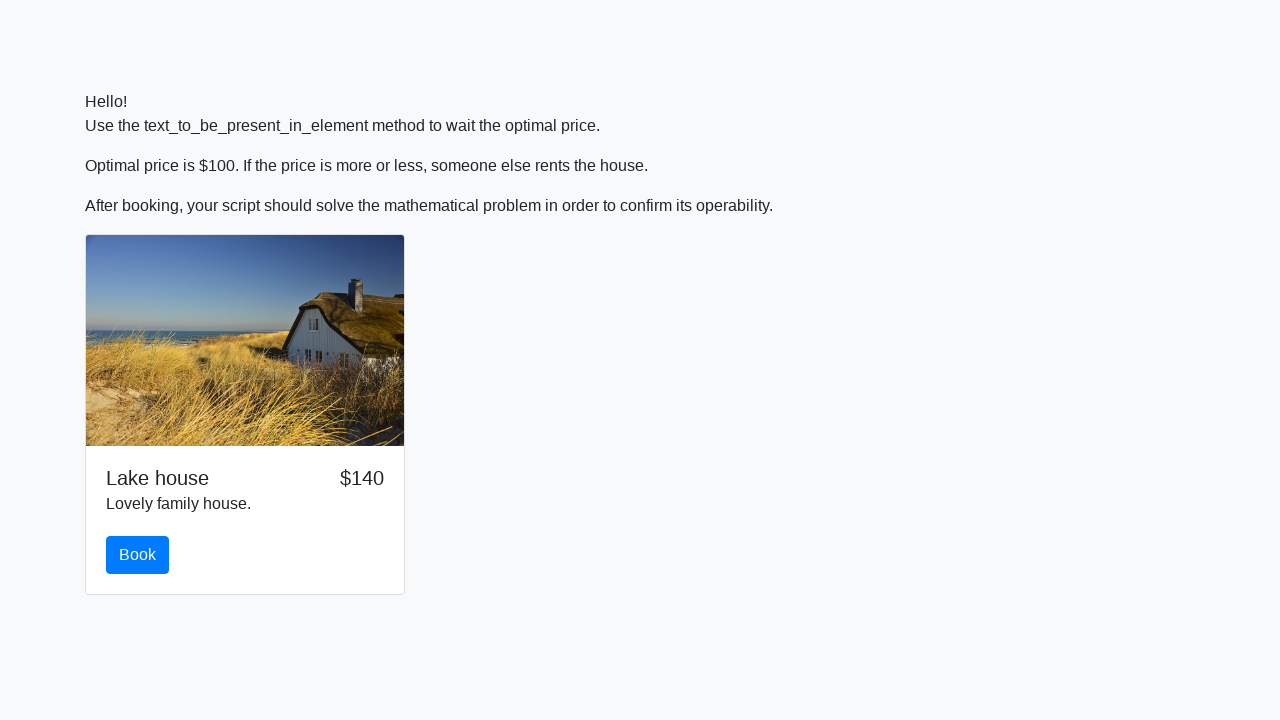